Tests the login error handling by entering incorrect credentials and verifying that the expected error message "Incorrect login or password" is displayed.

Starting URL: https://login1.nextbasecrm.com/

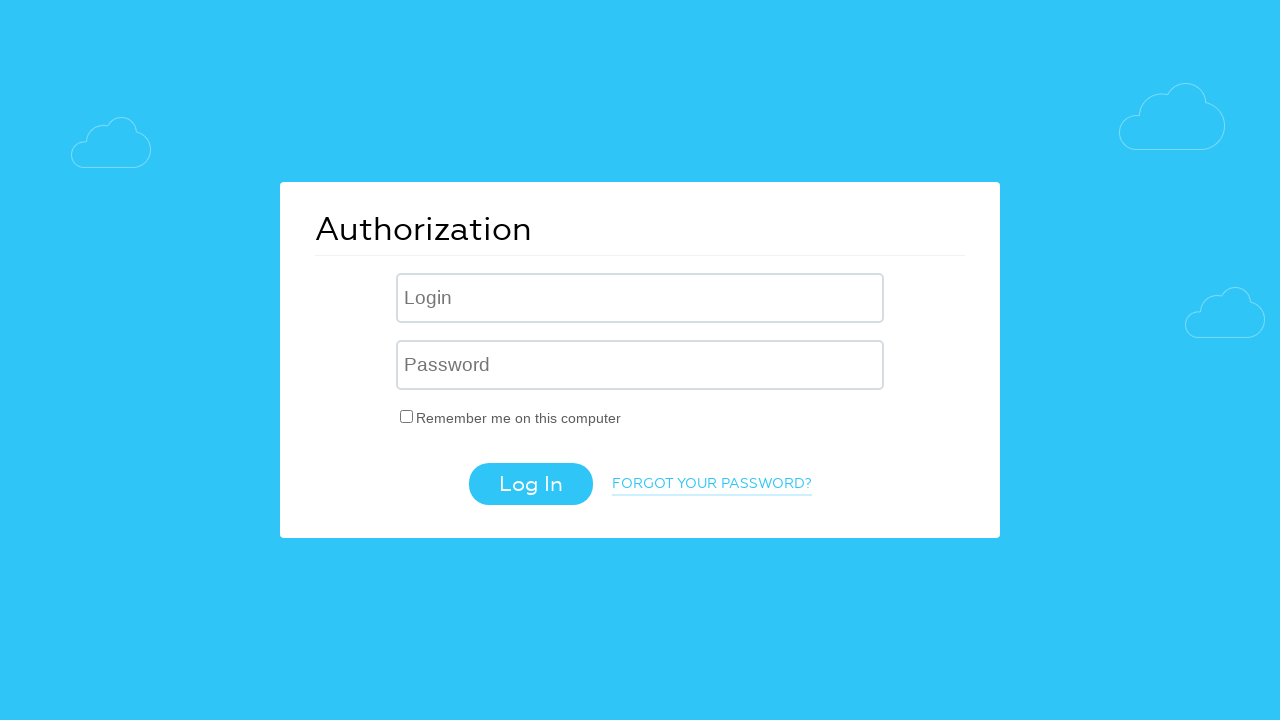

Filled login field with incorrect username 'incorrect' on .login-inp
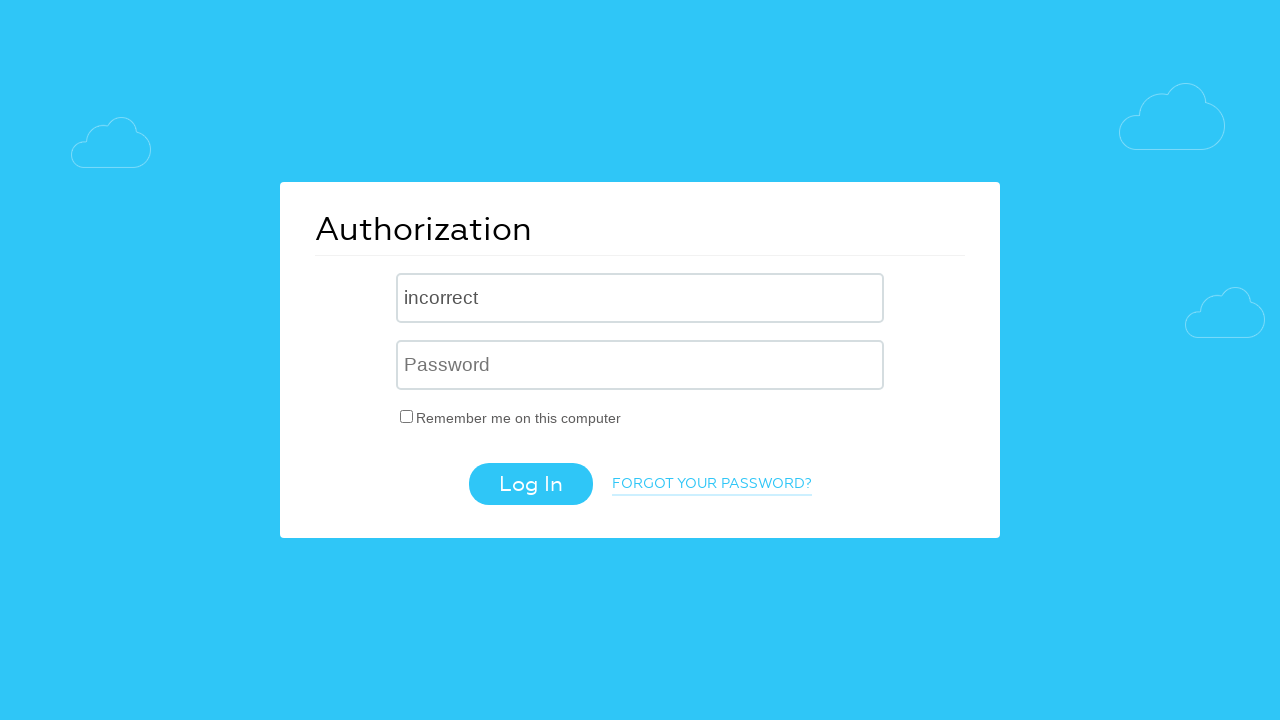

Filled password field with incorrect password 'incorrect' on input[name='USER_PASSWORD']
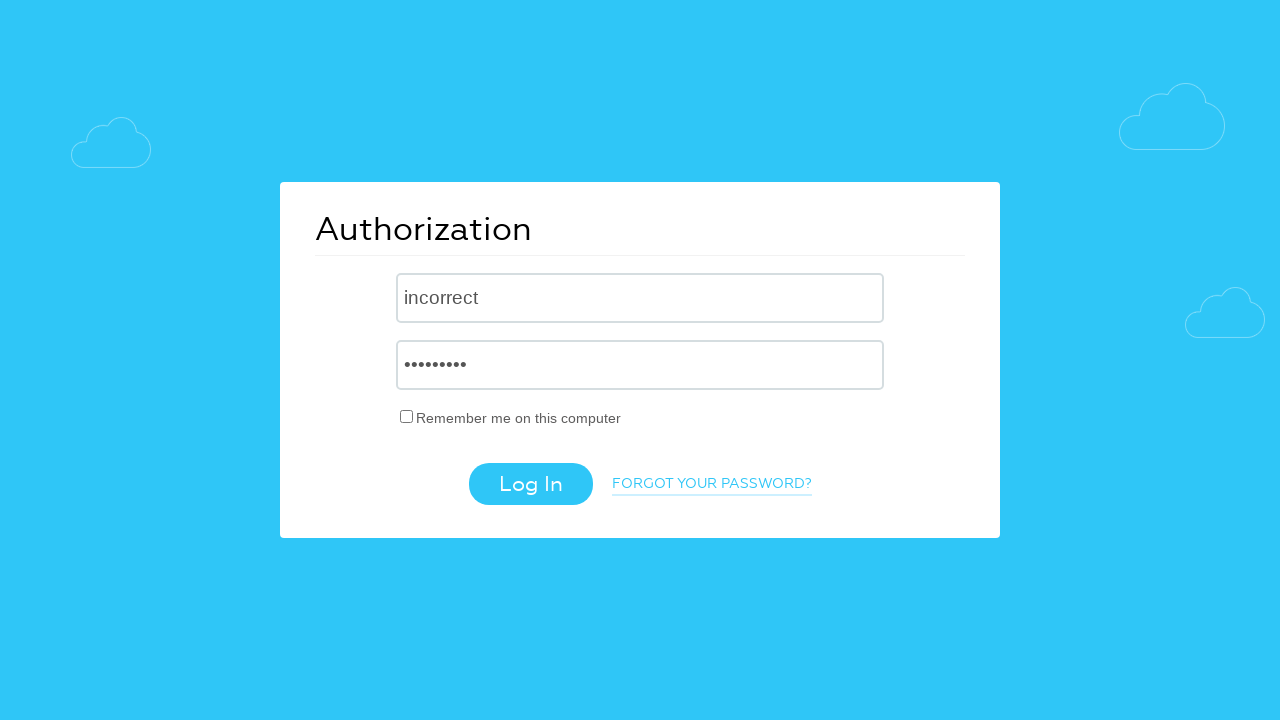

Clicked login button at (530, 484) on .login-btn
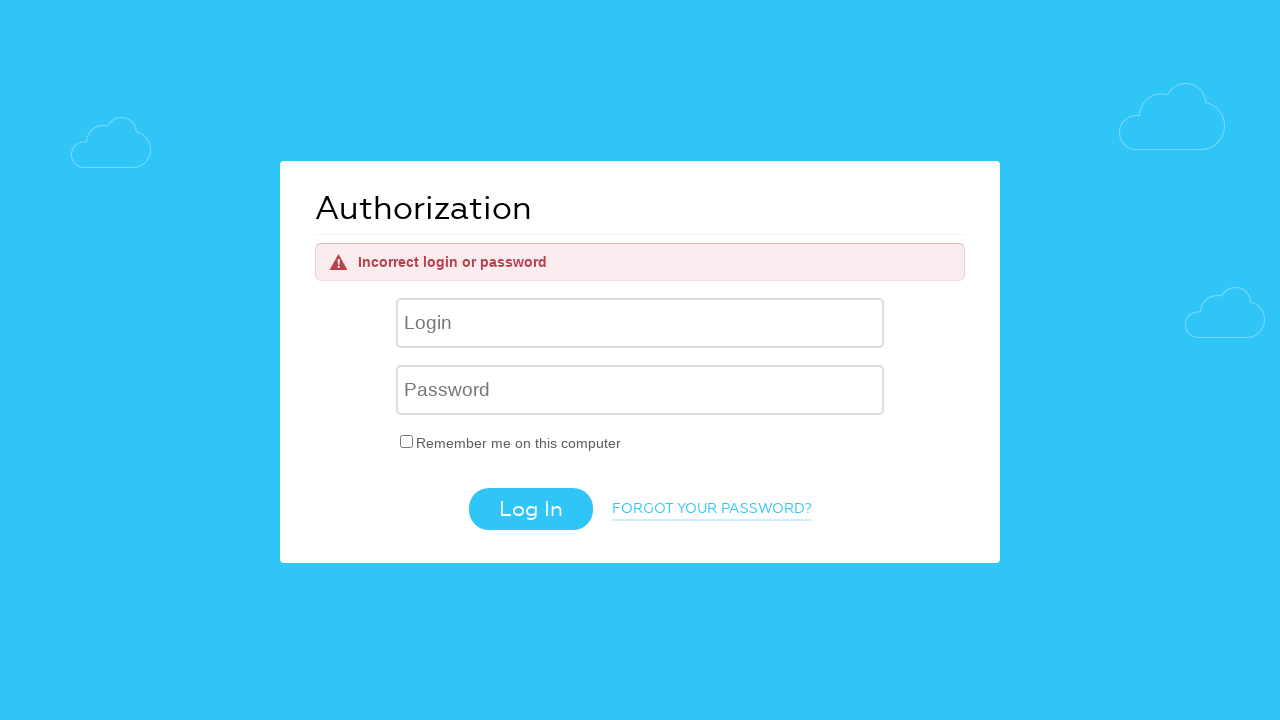

Error message element appeared
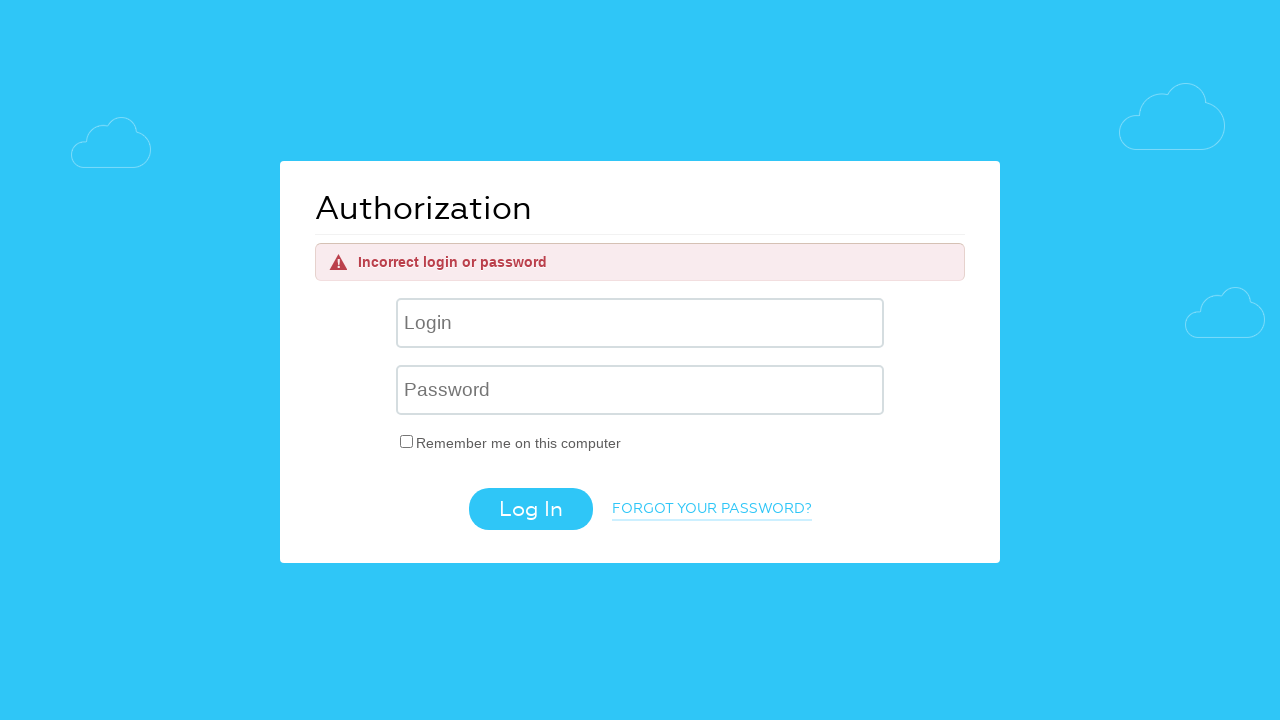

Retrieved error message text content
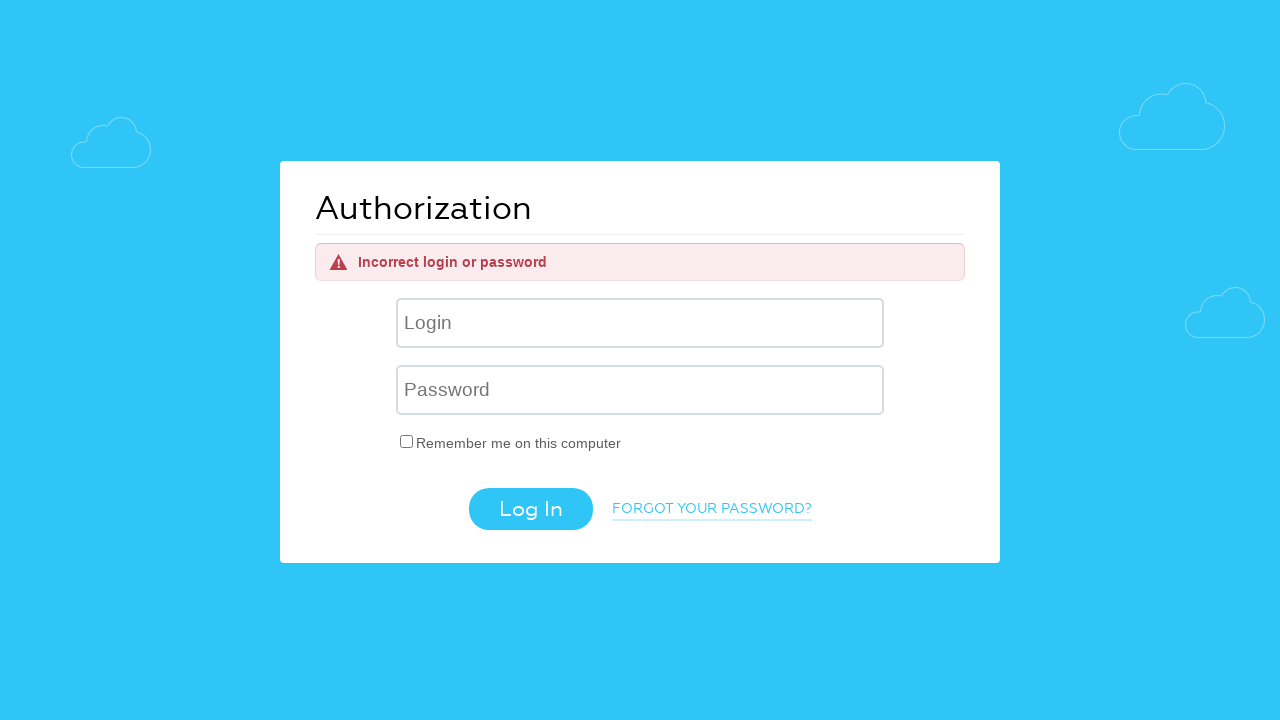

Verified error message matches expected text: 'Incorrect login or password'
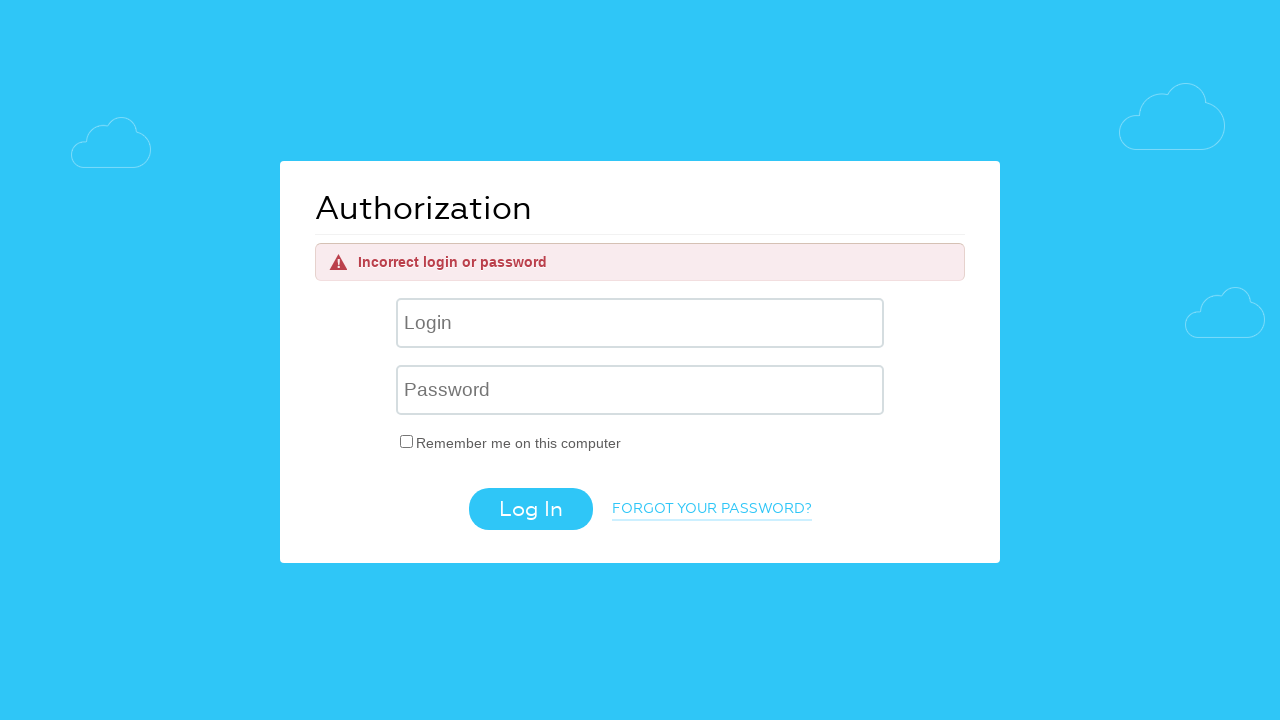

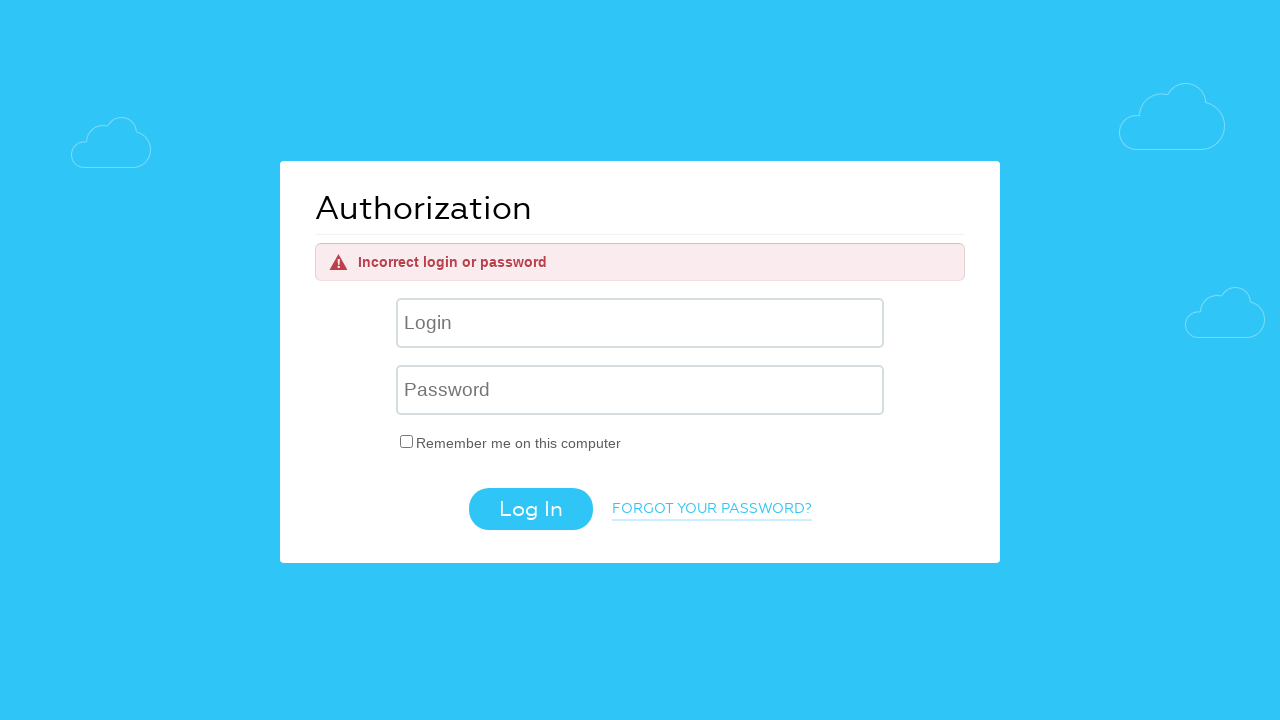